Tests the free trial form by filling in a name using chained locators and clicking the submit button

Starting URL: https://www.orangehrm.com/en/30-day-free-trial

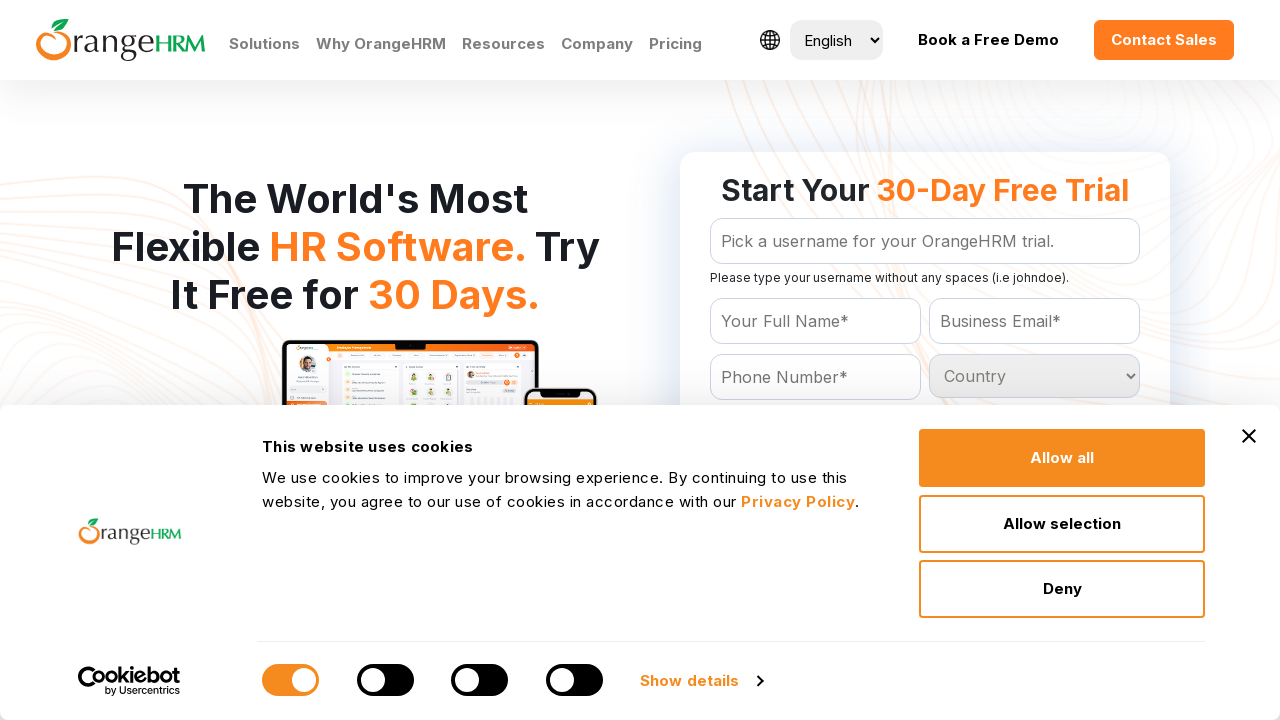

Navigated to OrangeHRM 30-day free trial page
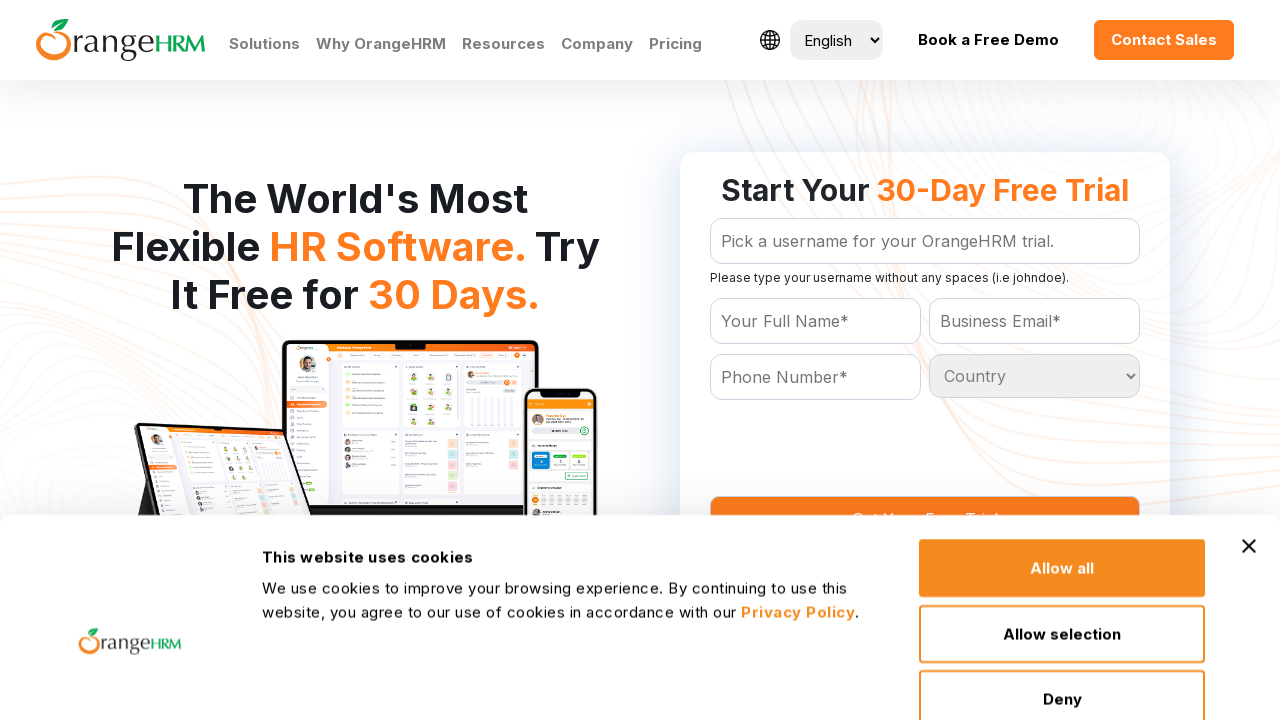

Filled name field with 'Marcus' using chained locators on form#Form_getForm >> #Form_getForm_Name
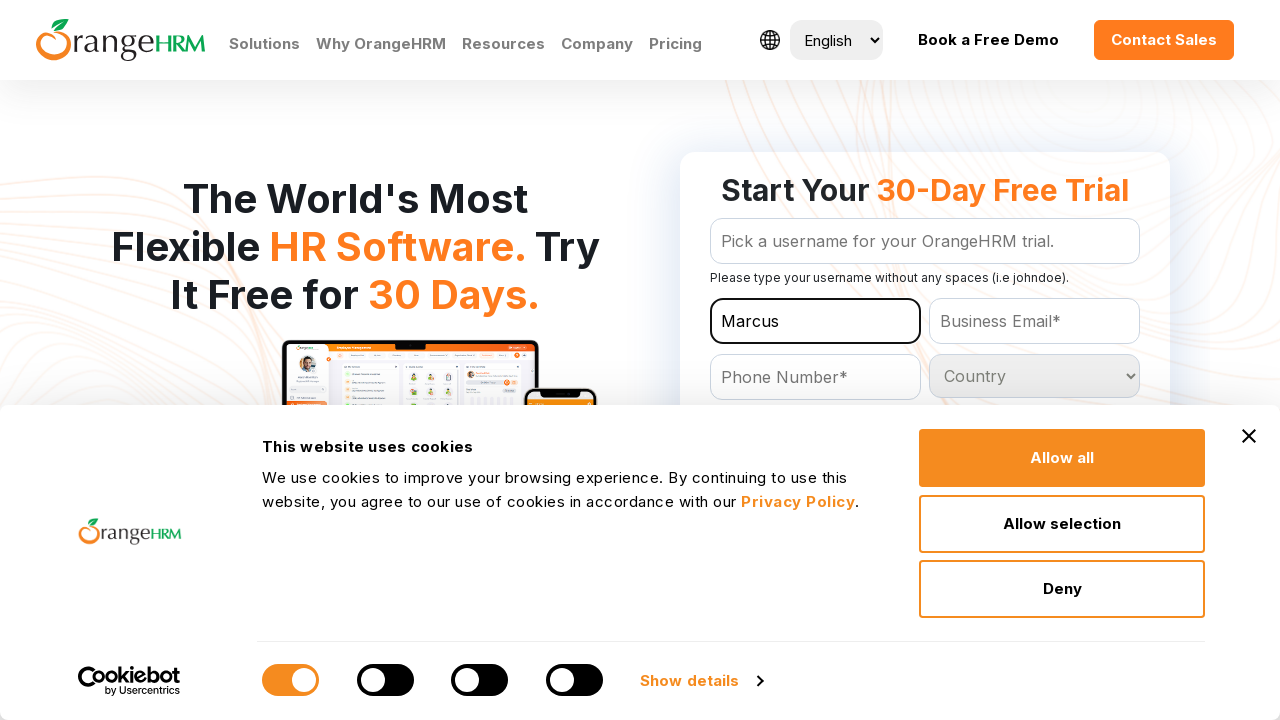

Clicked 'Get Your Free Trial' button using chained locators at (925, 360) on form#Form_getForm >> text=Get Your Free Trial
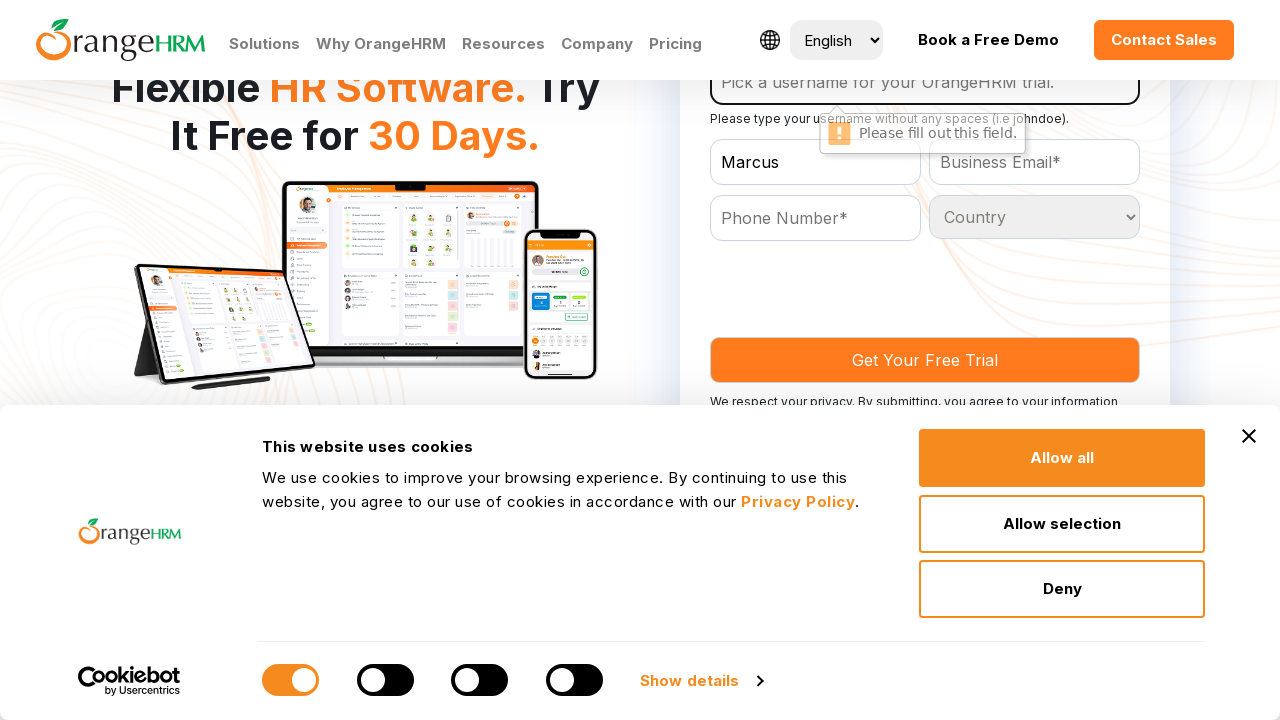

Waited for form submission to complete (networkidle)
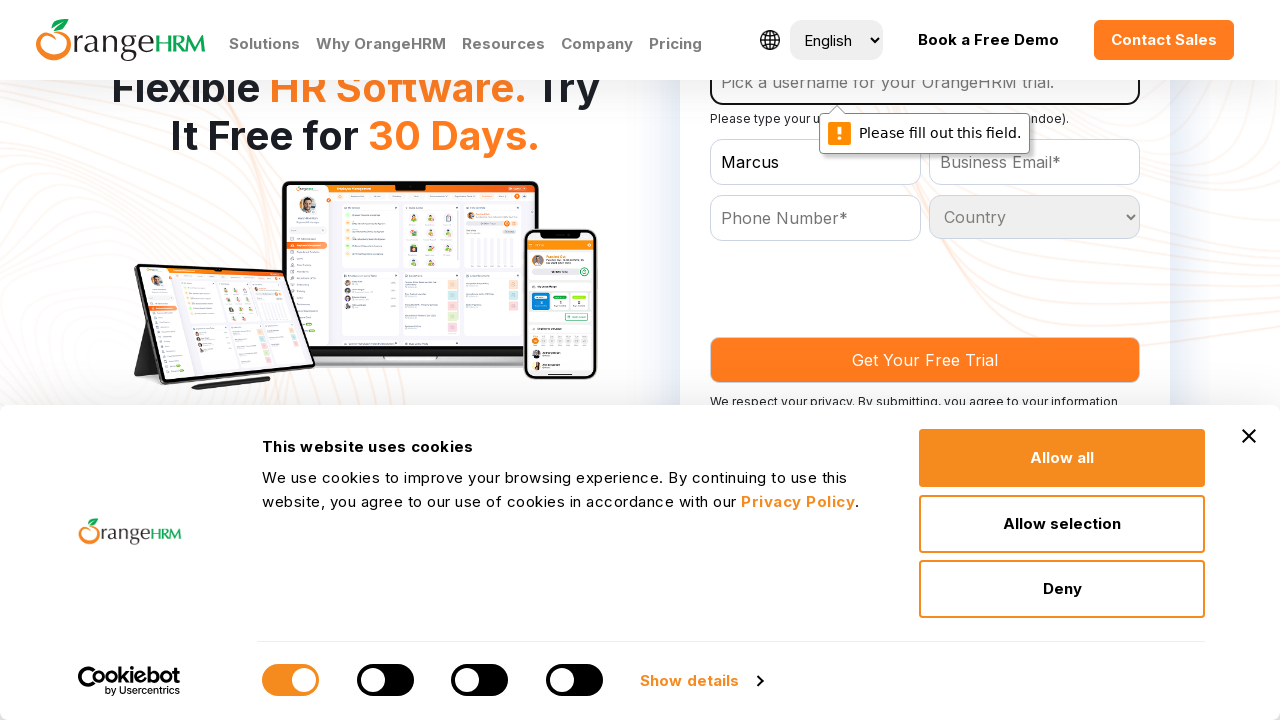

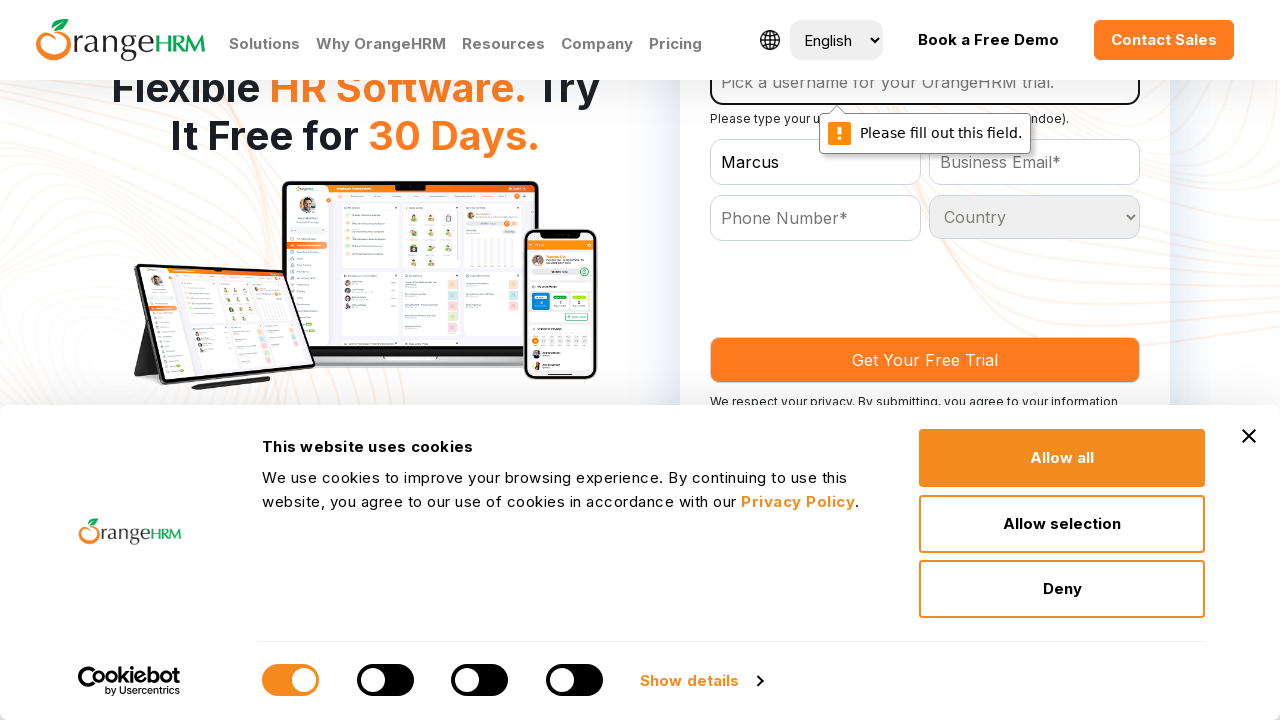